Tests dynamic content loading by clicking a start button and waiting for the loading indicator to disappear

Starting URL: https://the-internet.herokuapp.com/dynamic_loading/1

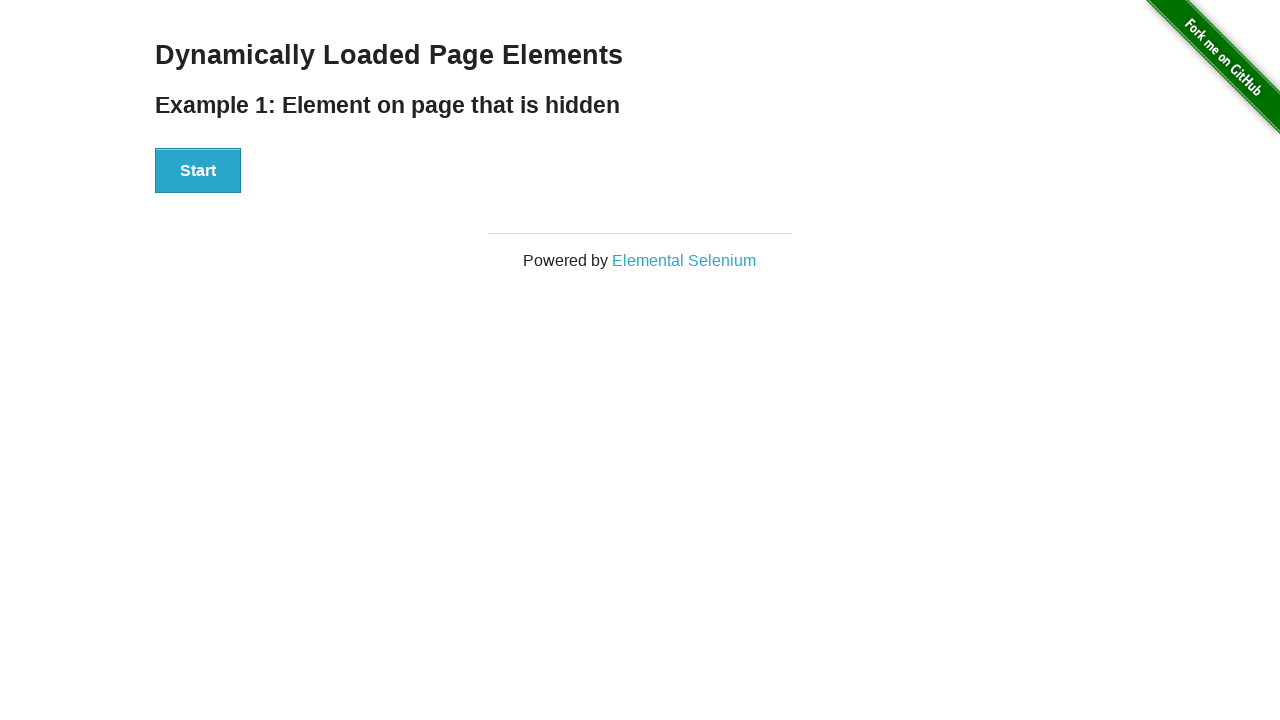

Clicked the start button to begin dynamic content loading at (198, 171) on xpath=//button
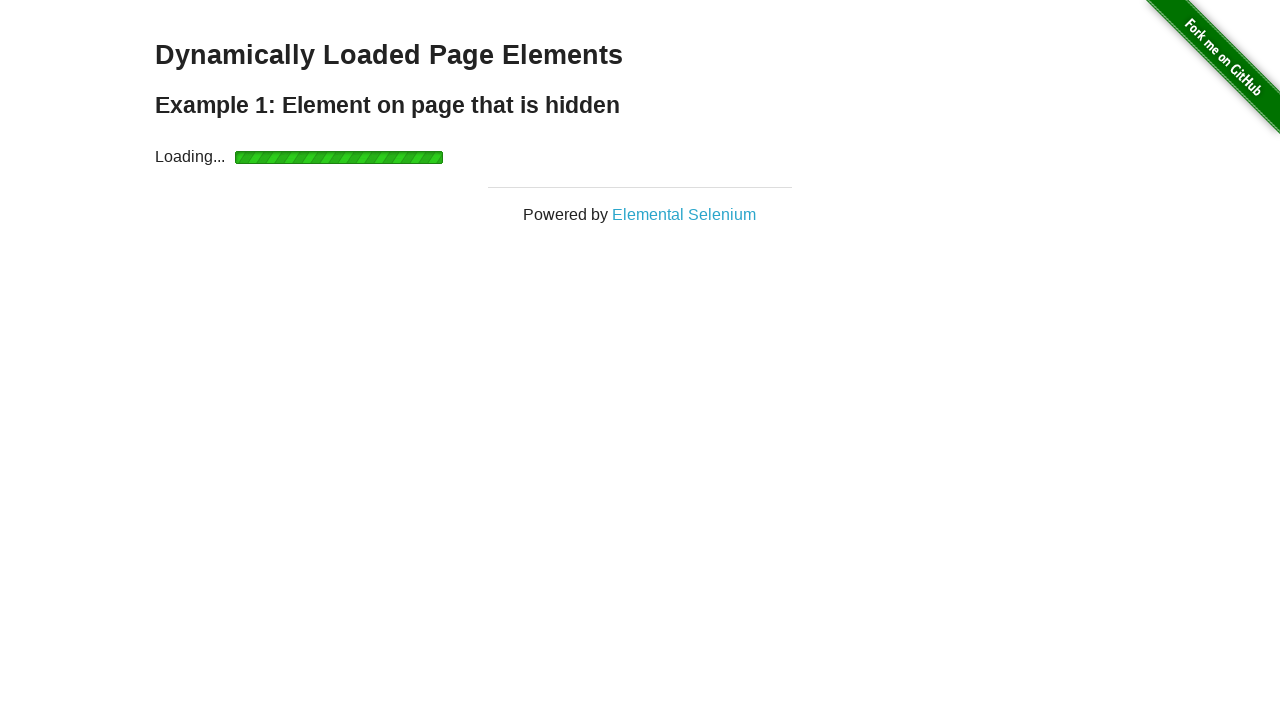

Waited for the loading indicator to disappear
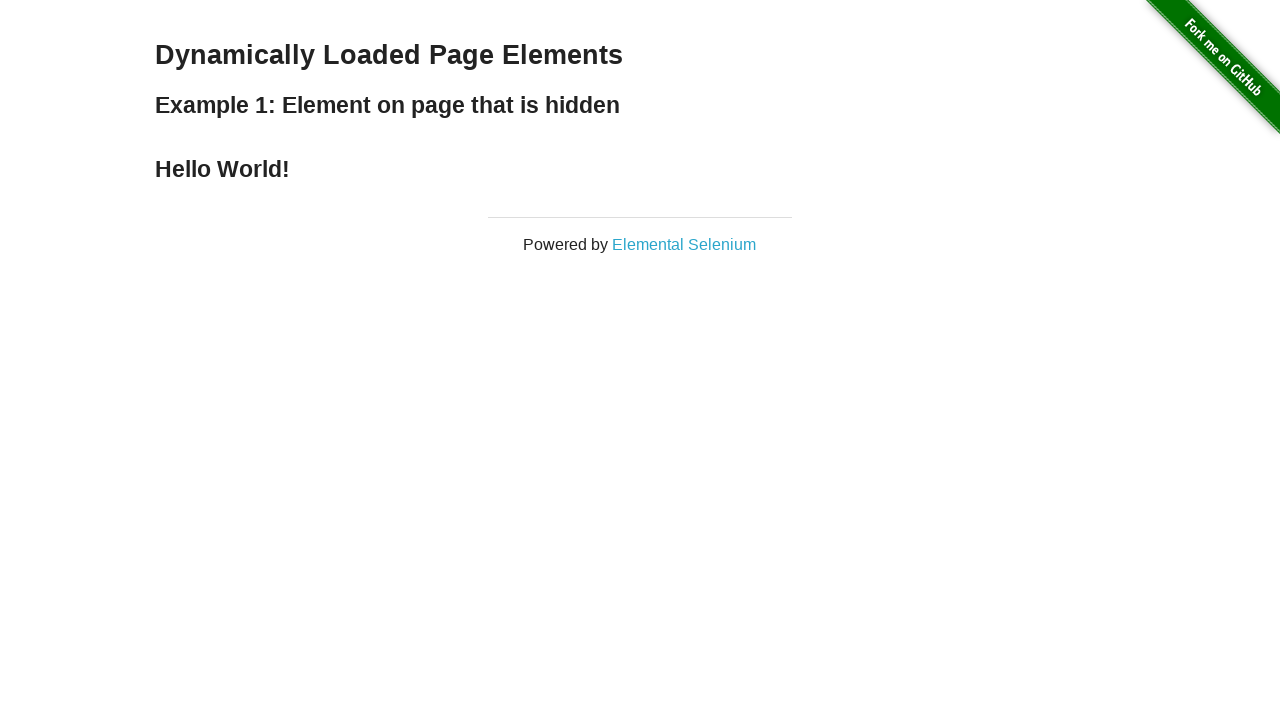

Verified that the loading element is no longer visible
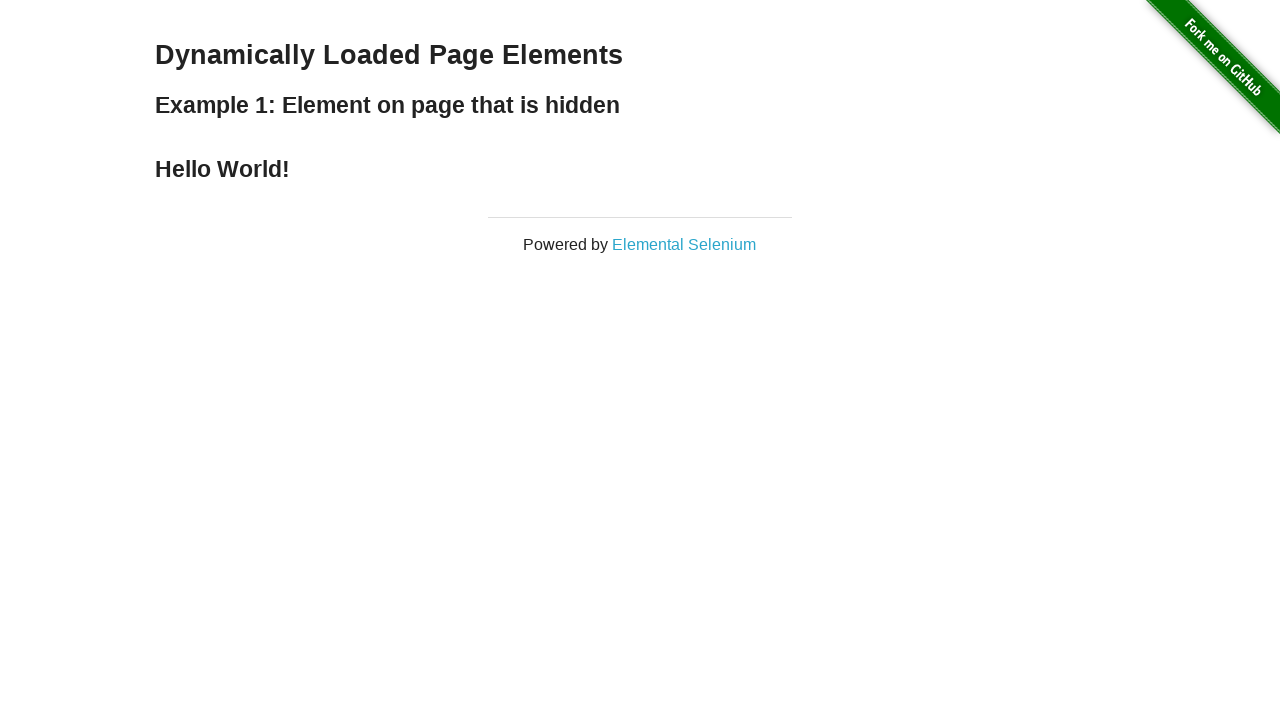

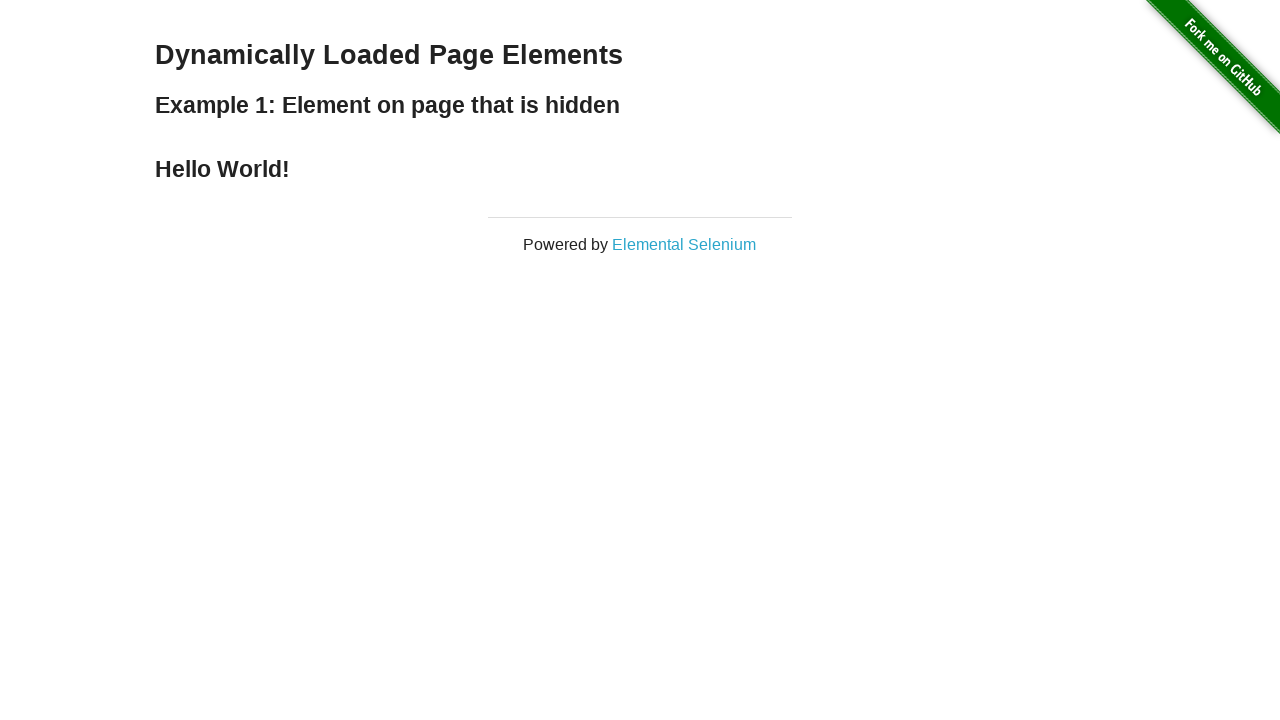